Tests clicking on the "Get Started" link and verifies navigation to the intro page

Starting URL: https://playwright.dev/

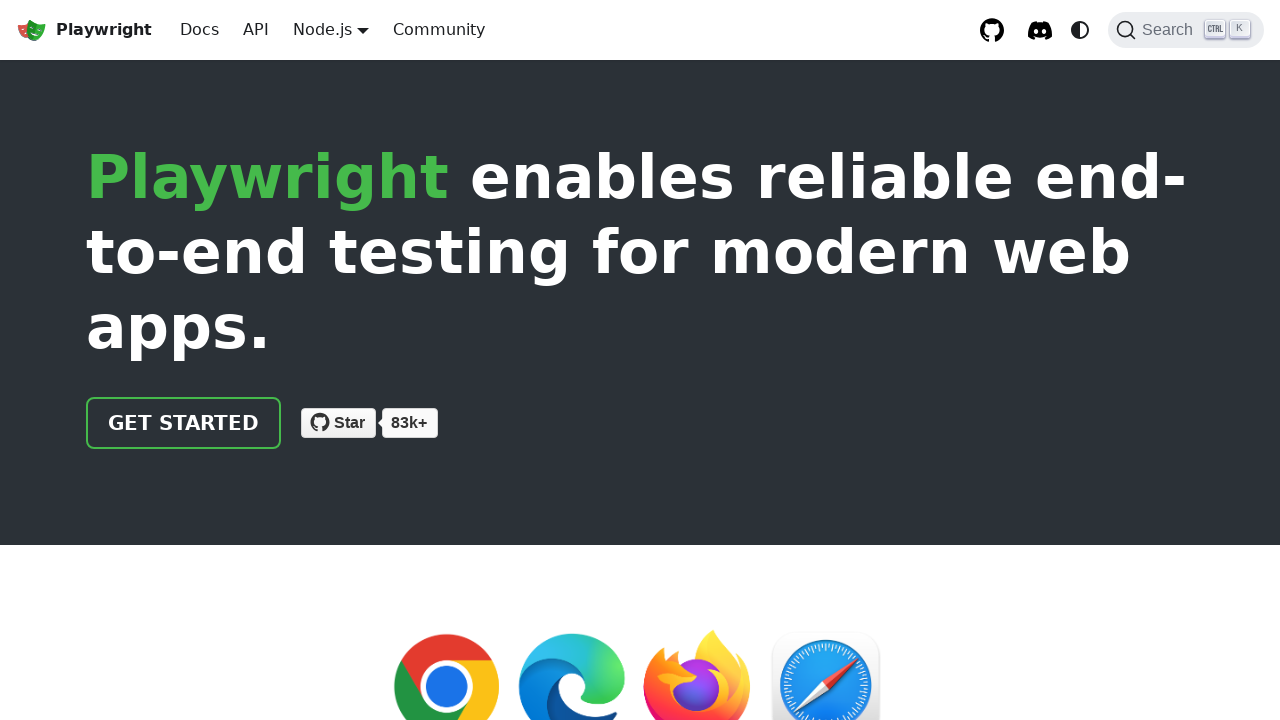

Clicked the 'Get Started' link at (184, 423) on internal:role=link[name="Get Started"i]
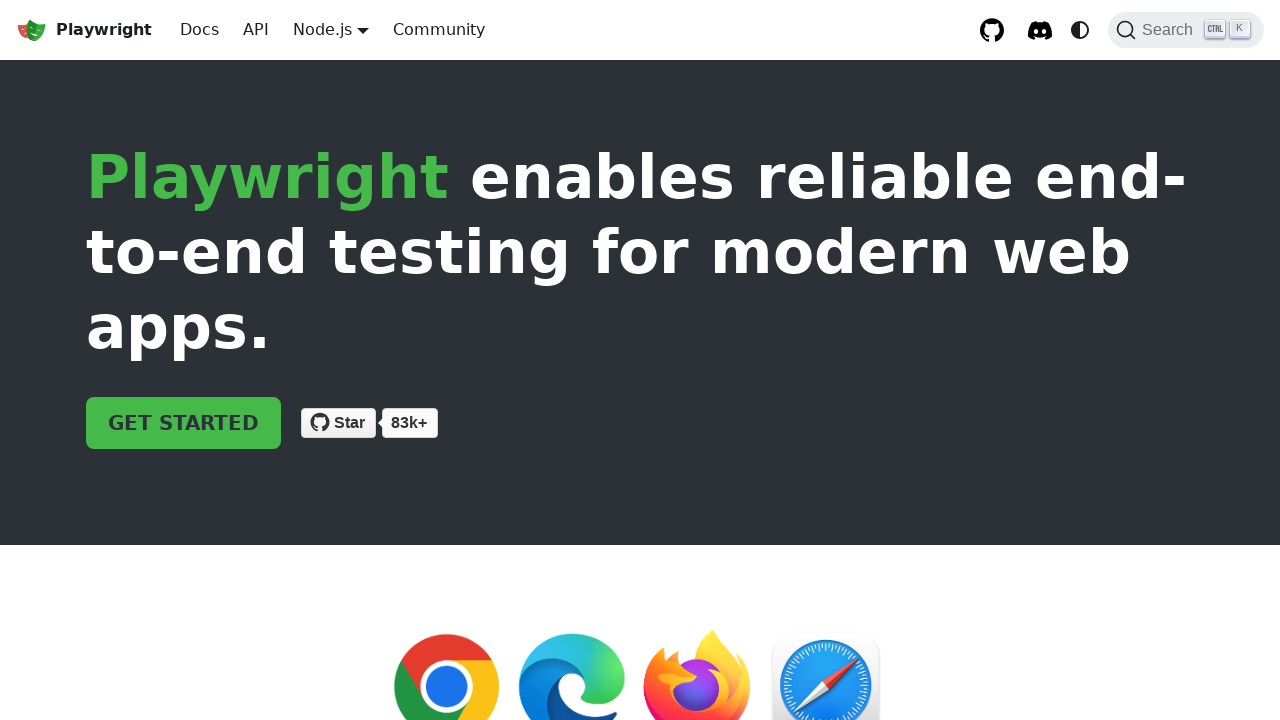

Navigated to intro page and URL verified
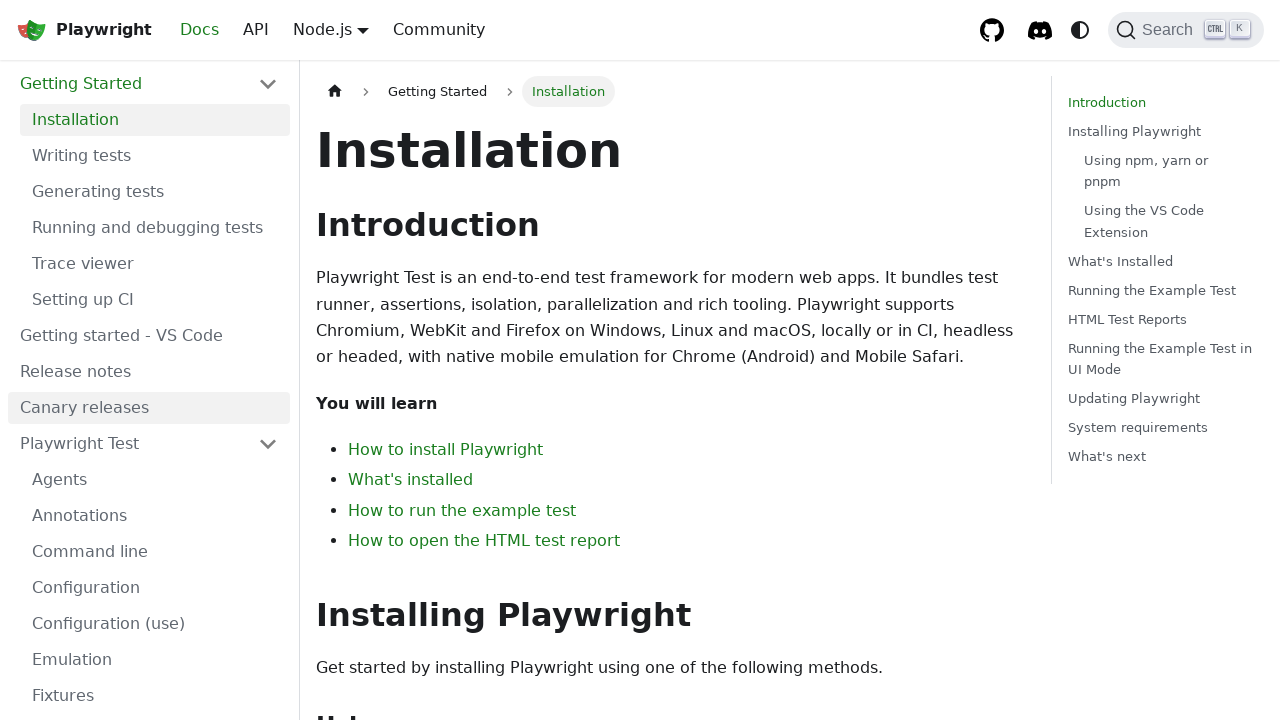

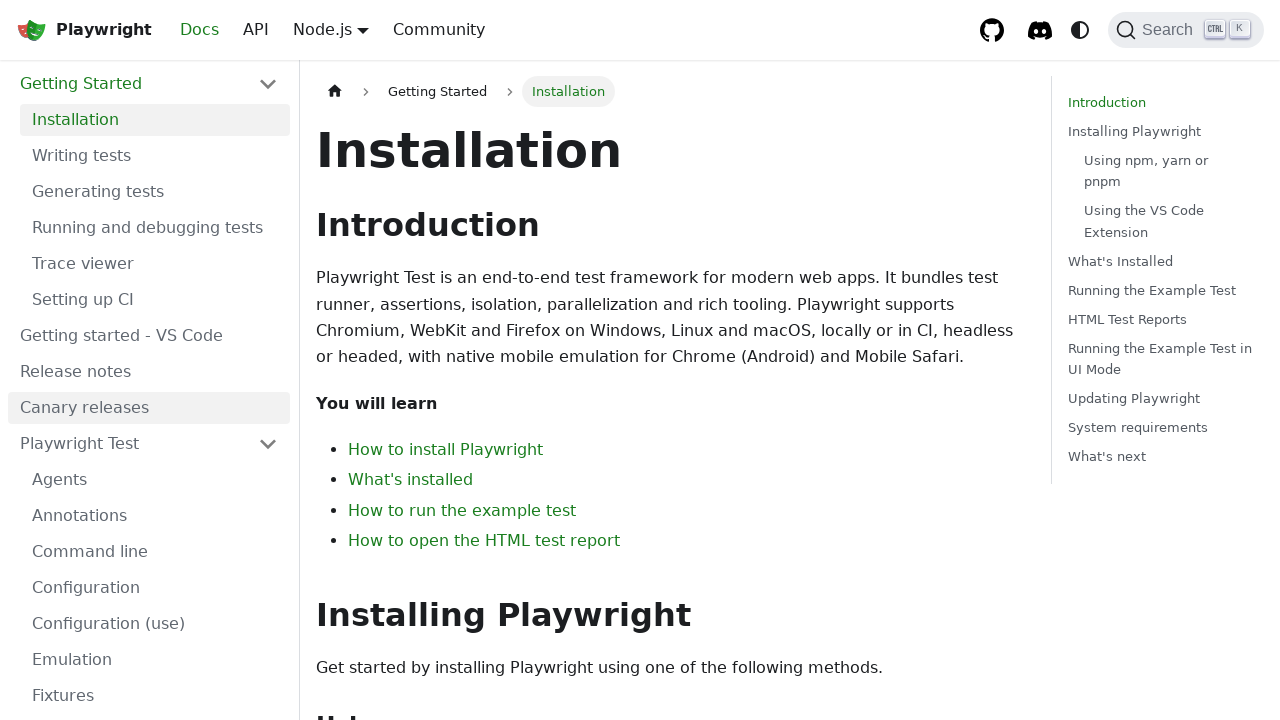